Tests checkbox functionality by navigating to a checkboxes page, finding all checkbox elements, and verifying that the second checkbox is checked (selected) on initial page load.

Starting URL: http://the-internet.herokuapp.com/checkboxes

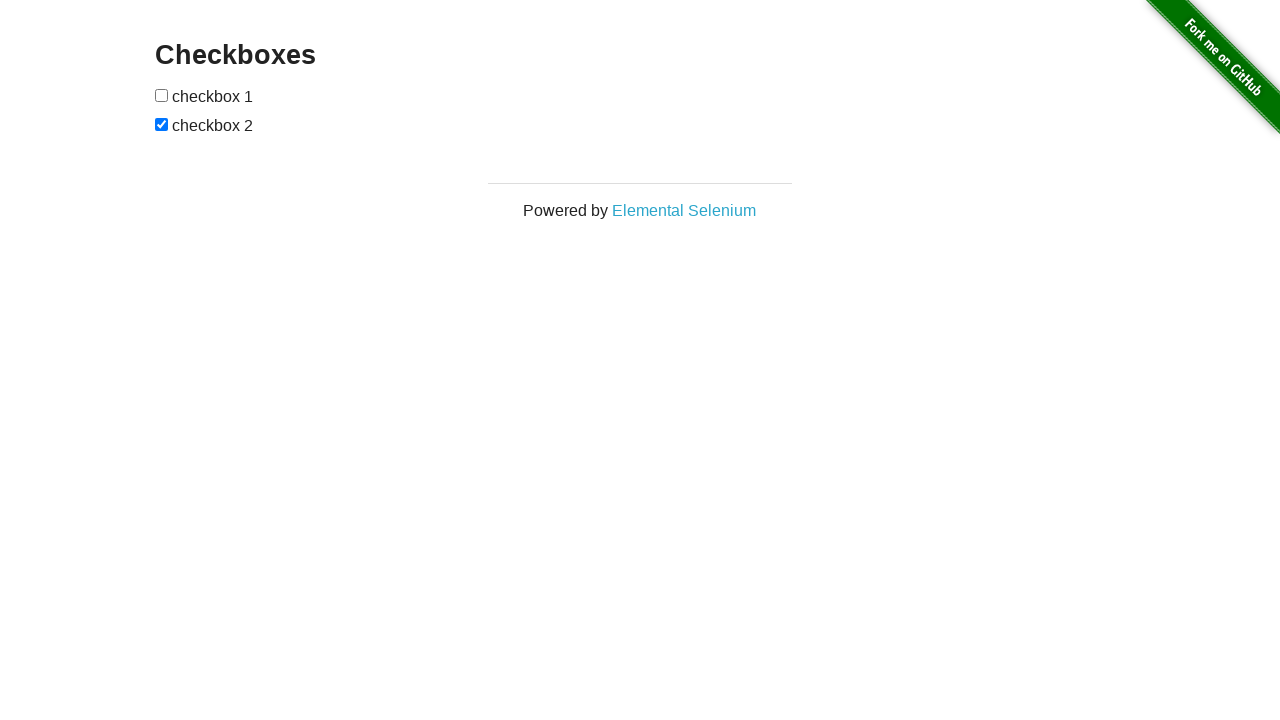

Waited for checkbox elements to be present on the page
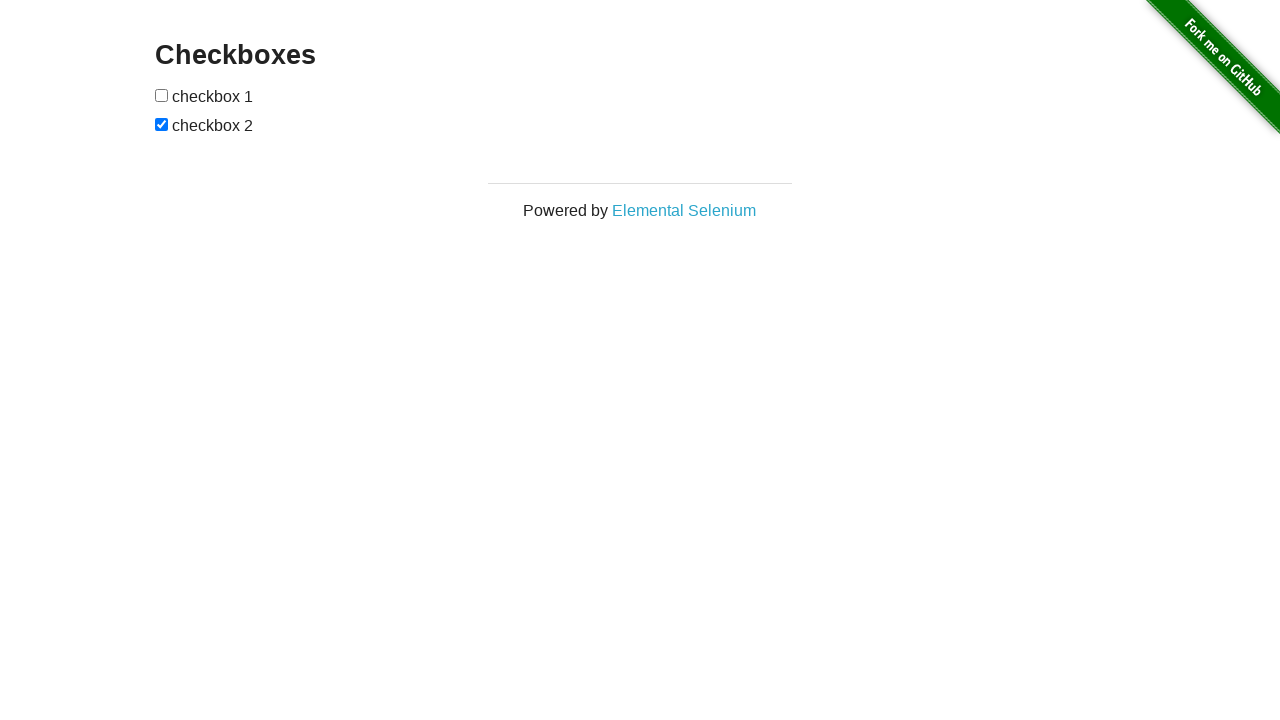

Located all checkbox elements on the page
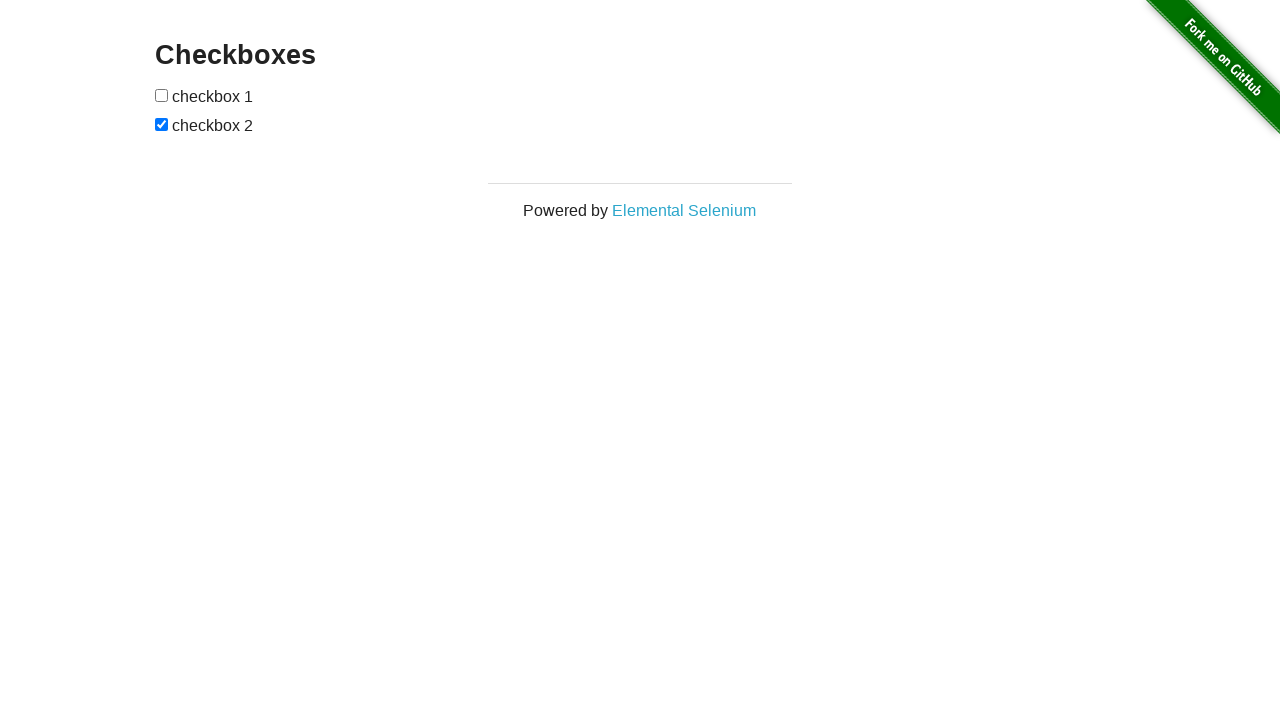

Verified that the second checkbox is checked on initial page load
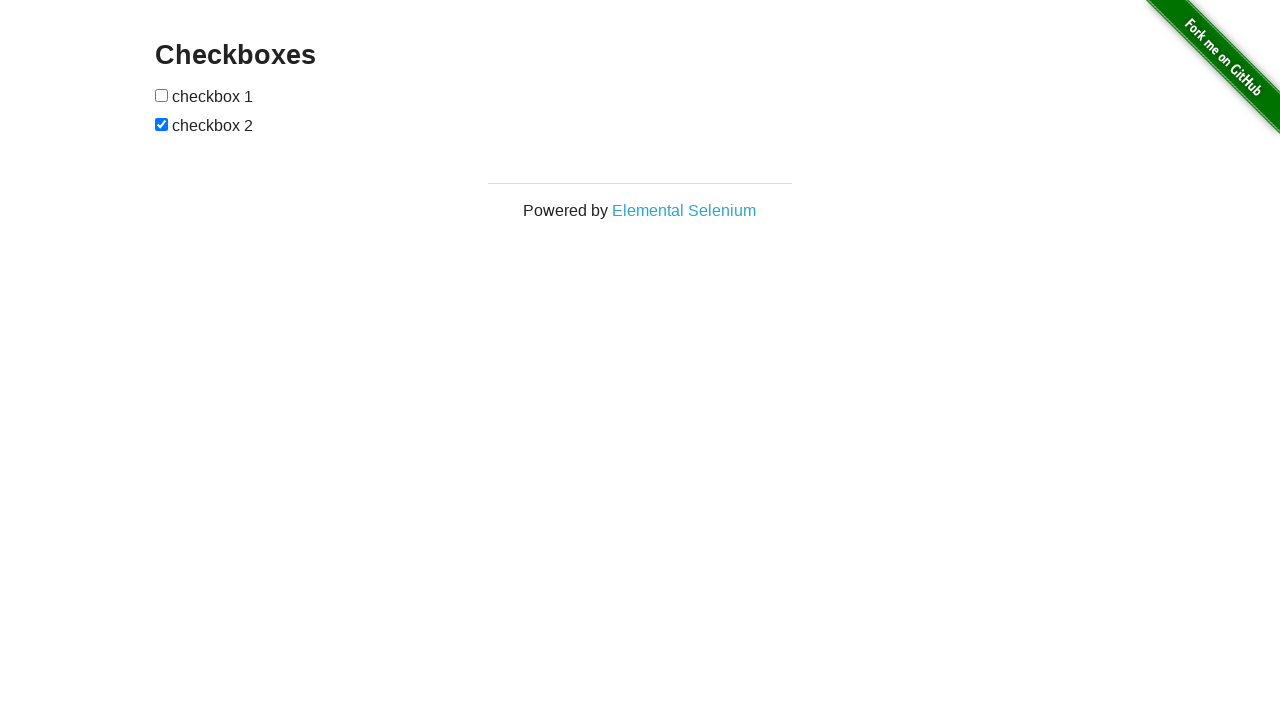

Clicked the first checkbox to check it at (162, 95) on input[type="checkbox"] >> nth=0
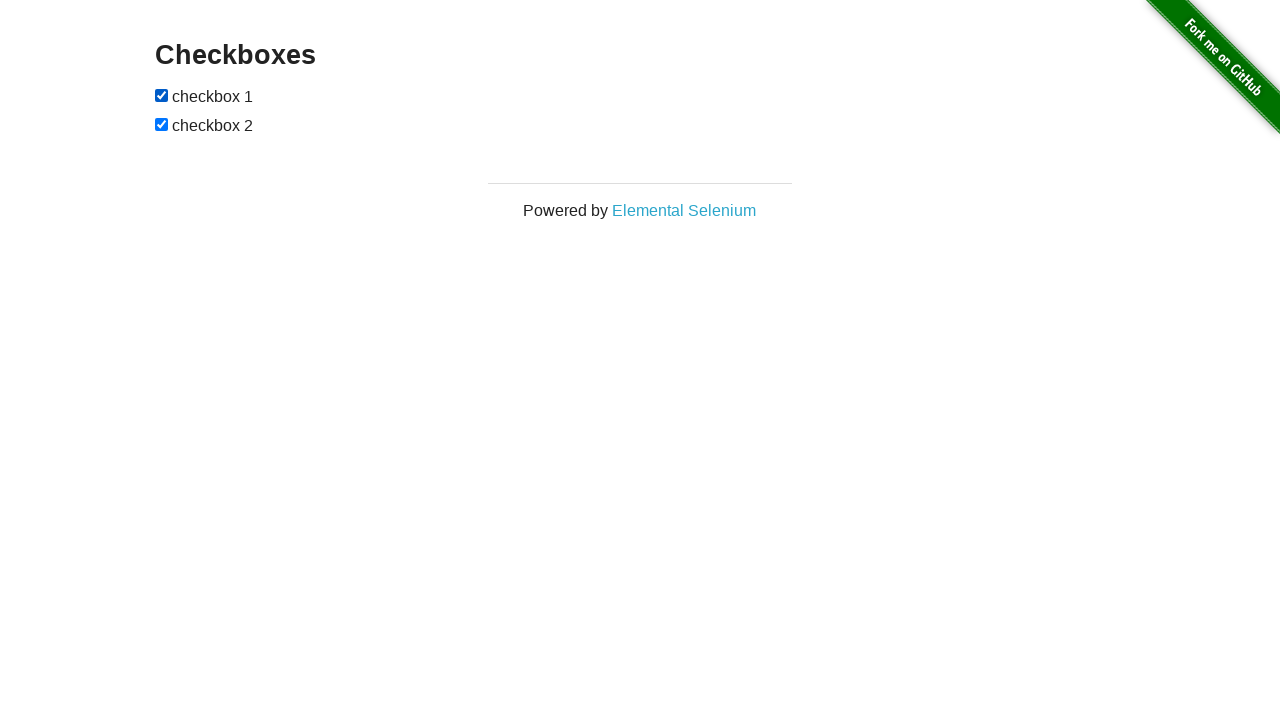

Verified that the first checkbox is now checked after clicking
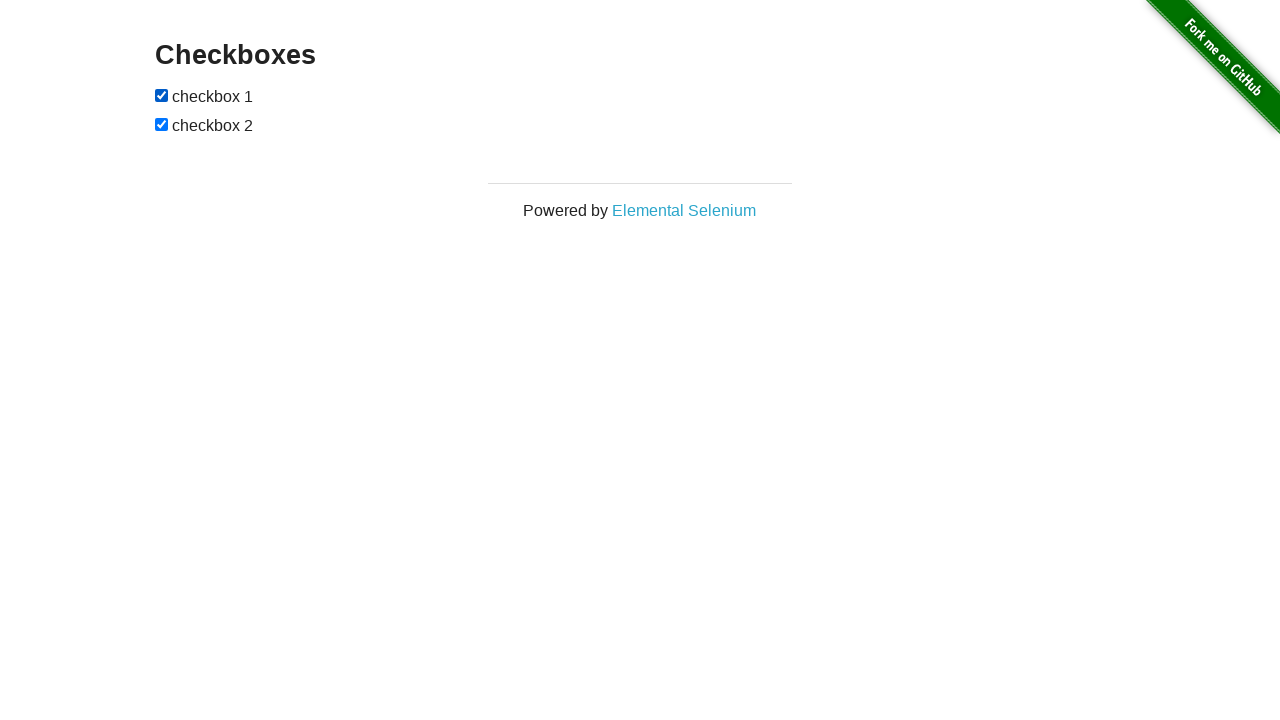

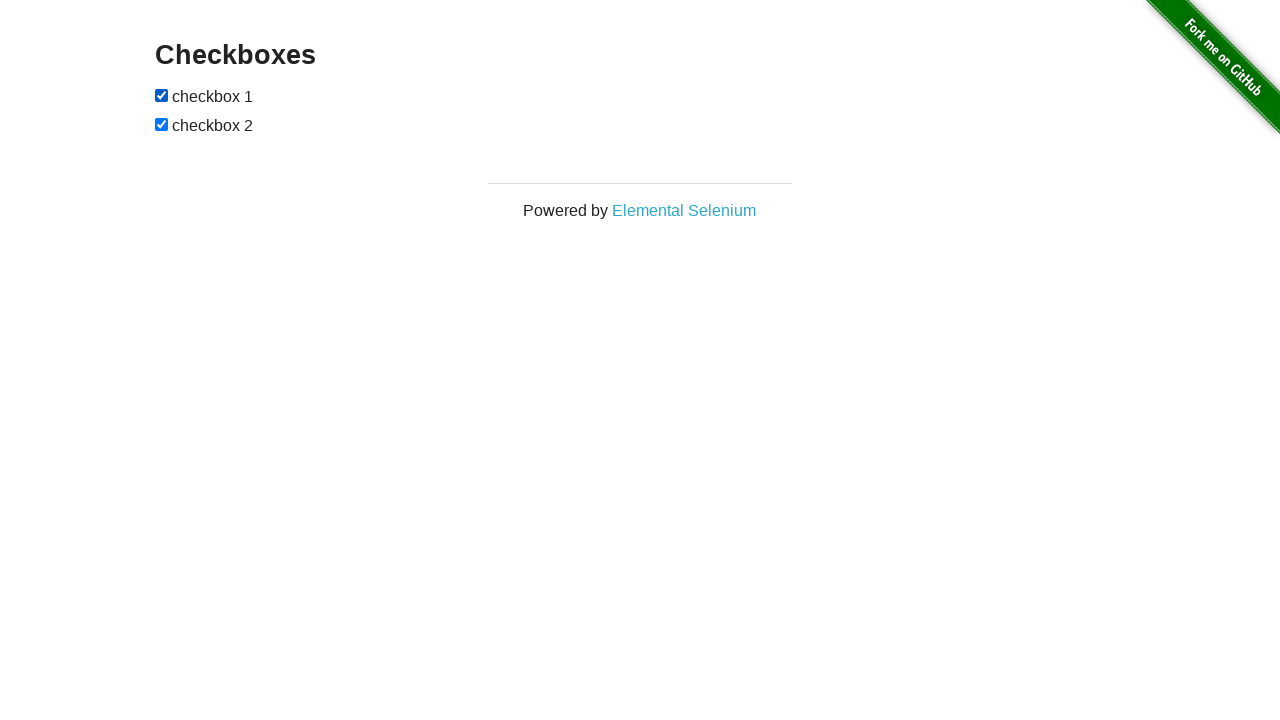